Tests the jQuery UI draggable demo by navigating to the page, switching to the demo iframe, and performing a drag operation on the draggable element.

Starting URL: https://jqueryui.com/draggable/

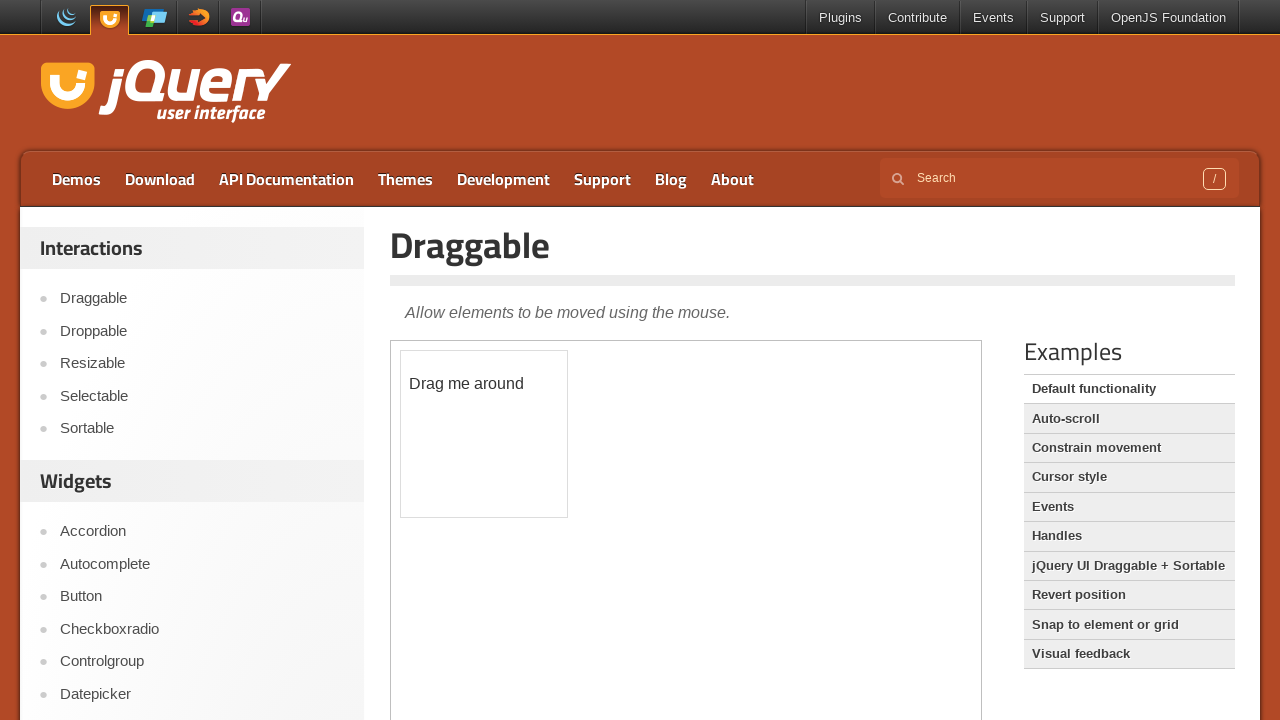

Navigated to jQuery UI draggable demo page
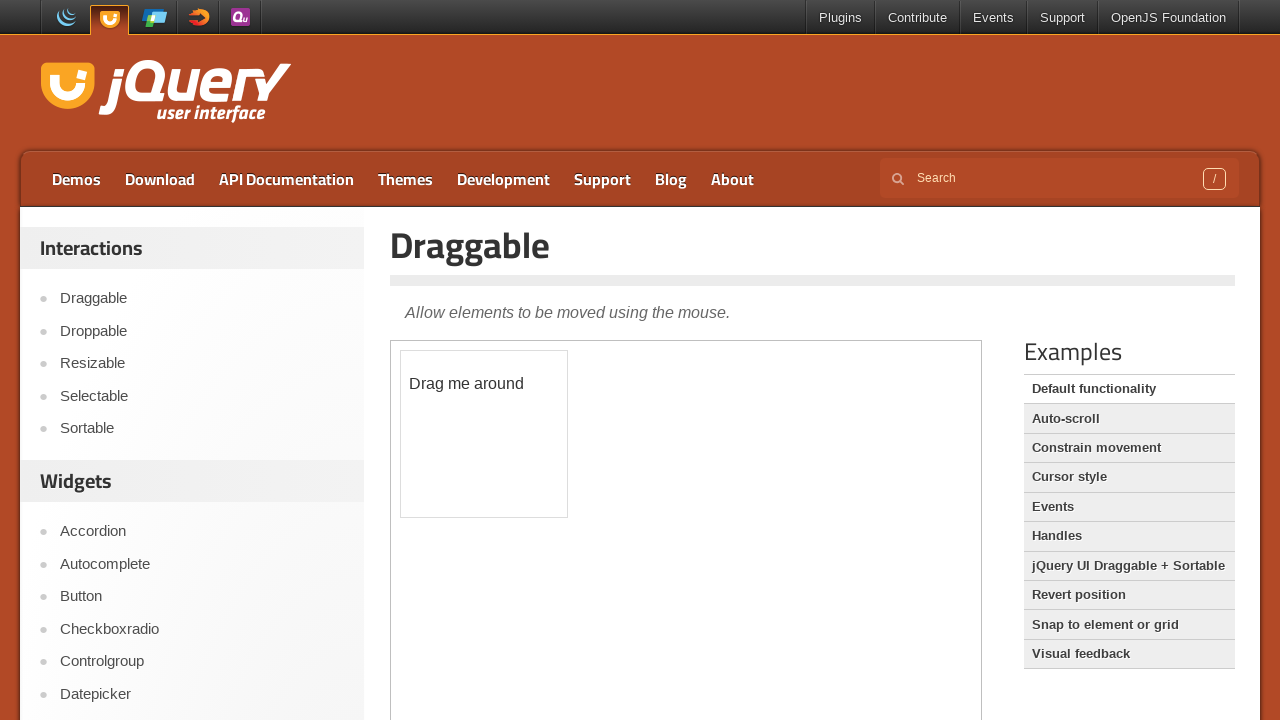

Located the demo iframe
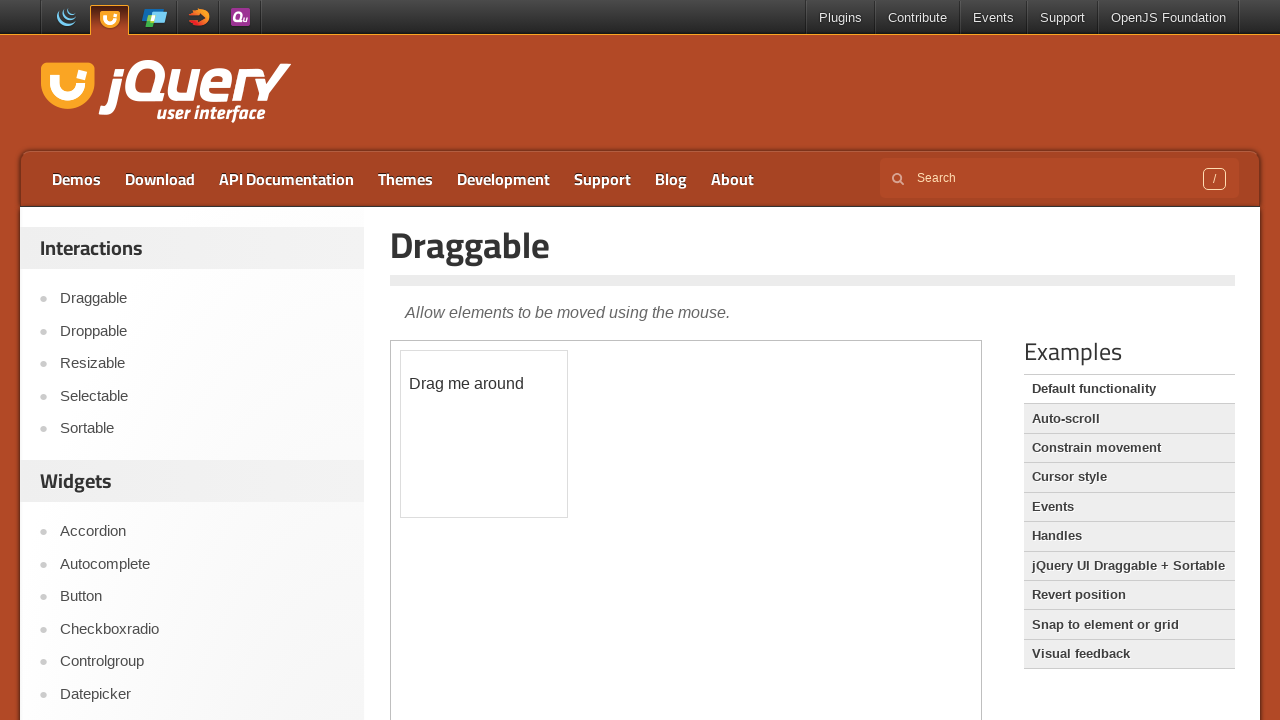

Located the draggable element
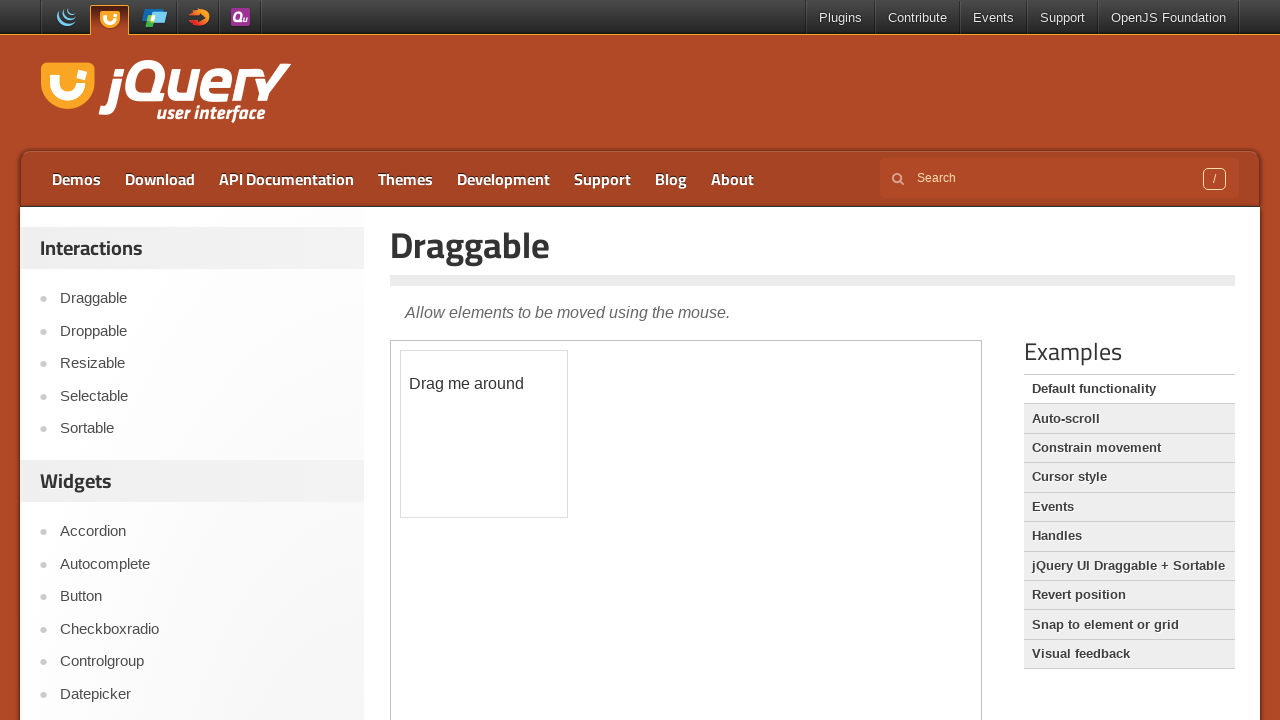

Draggable element is visible and ready
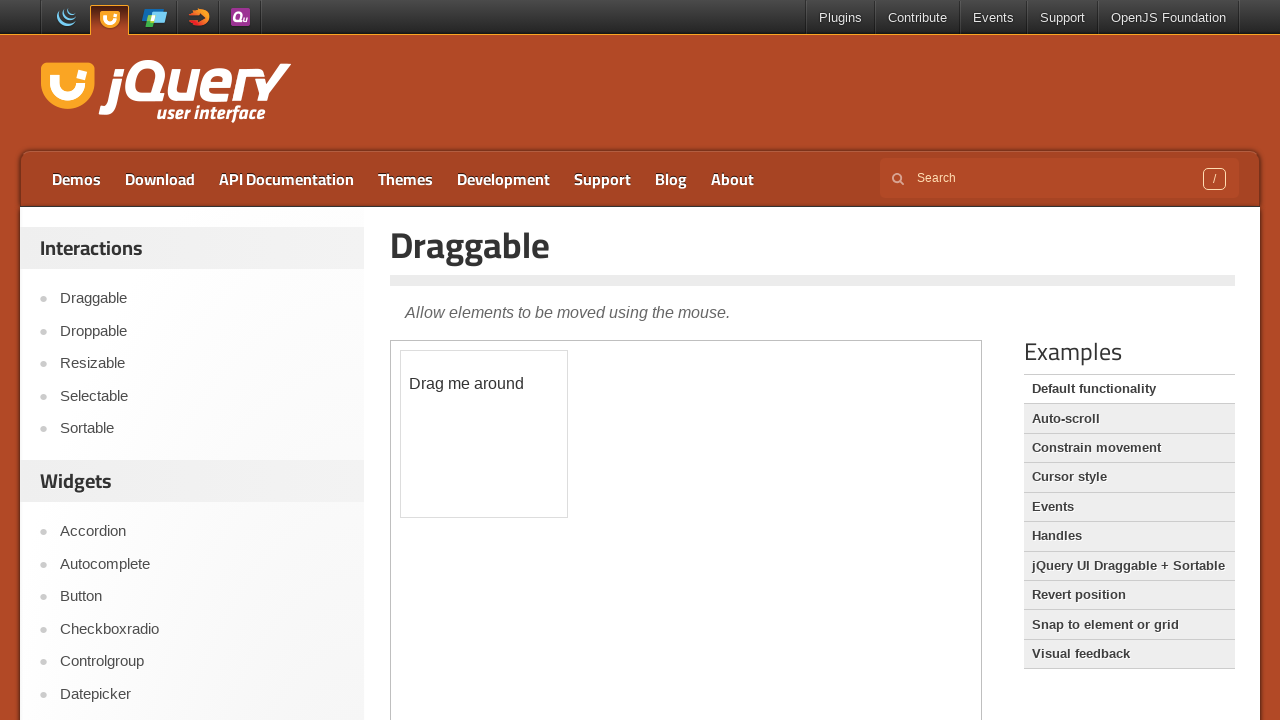

Retrieved bounding box of draggable element
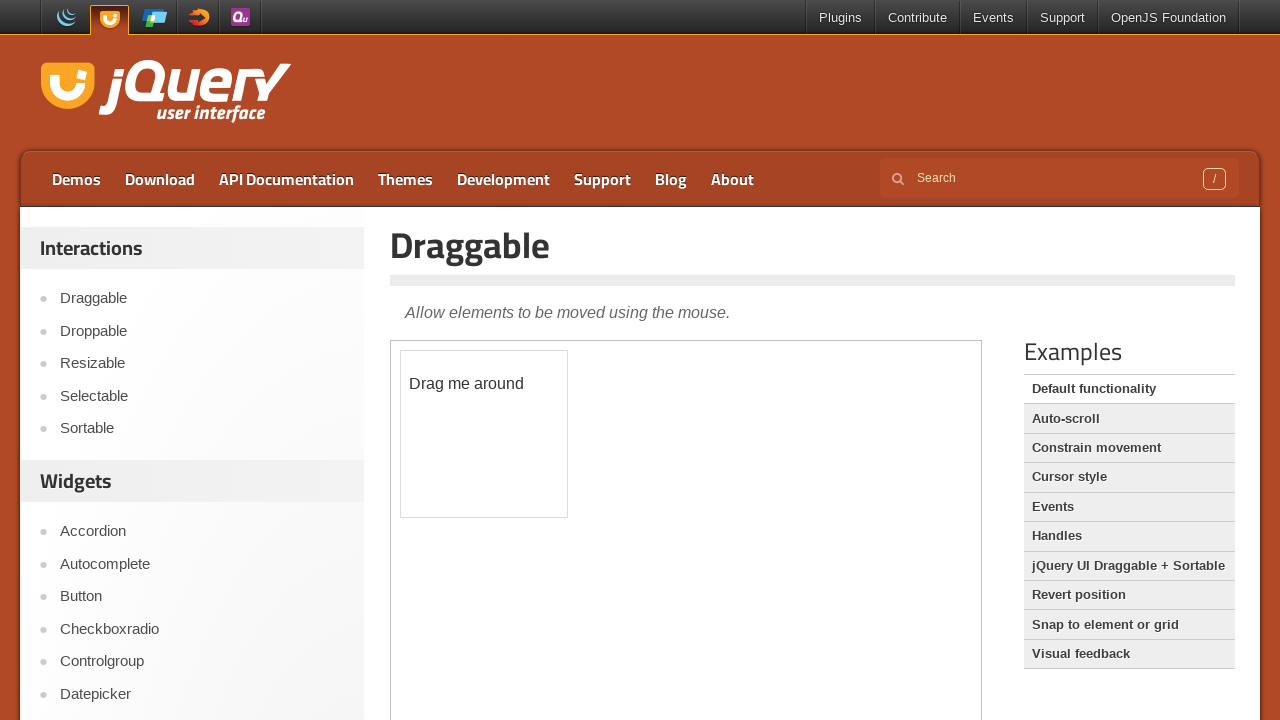

Moved mouse to center of draggable element at (484, 434)
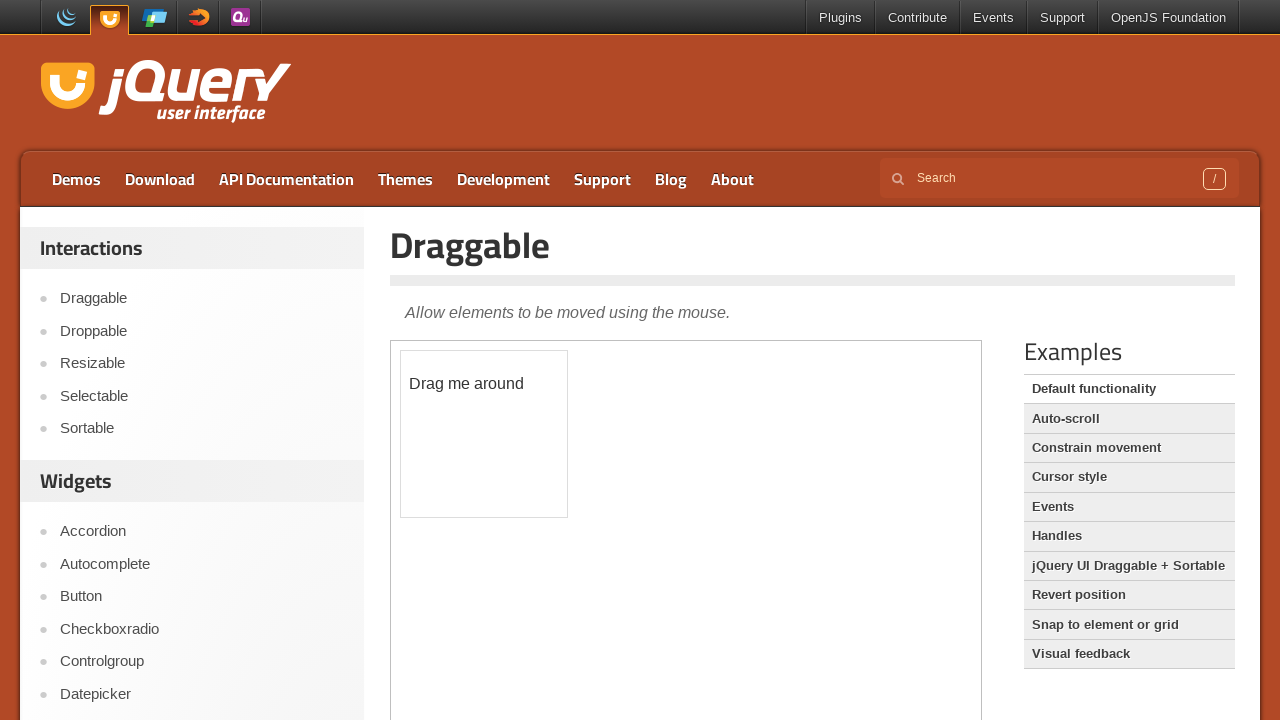

Pressed mouse button down on draggable element at (484, 434)
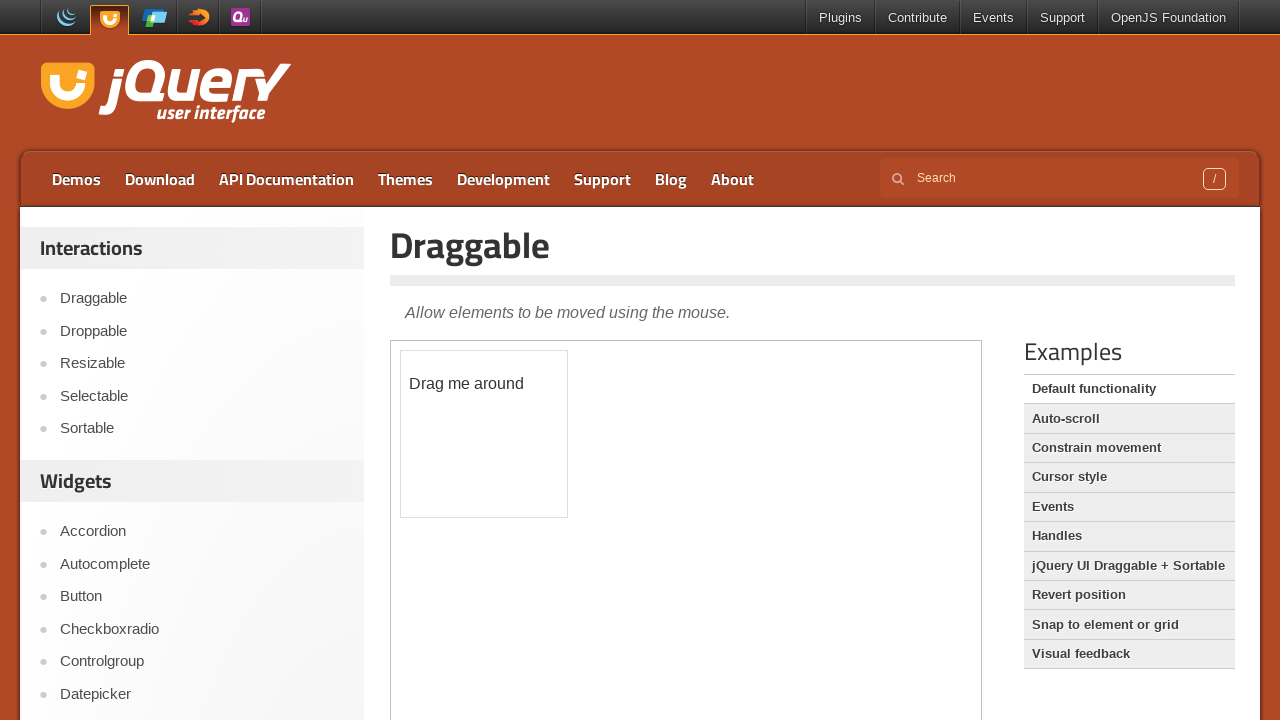

Dragged element 100 pixels right and 100 pixels down at (584, 534)
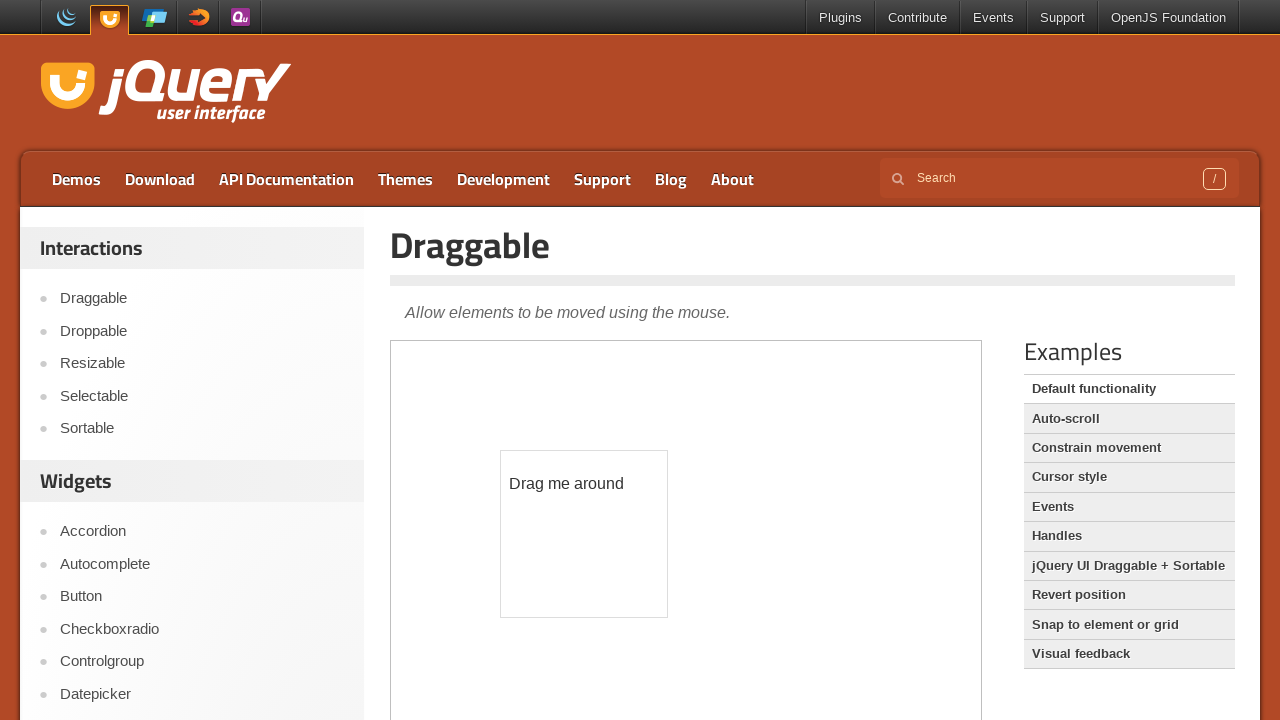

Released mouse button to complete drag operation at (584, 534)
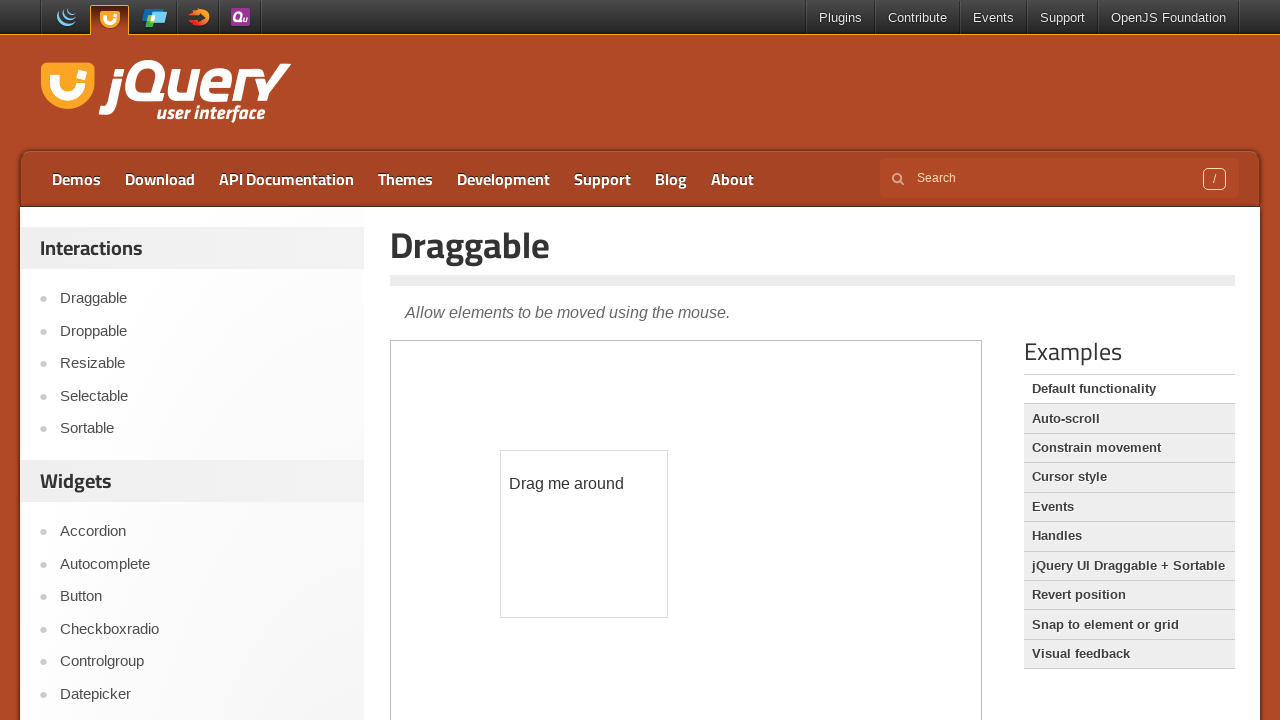

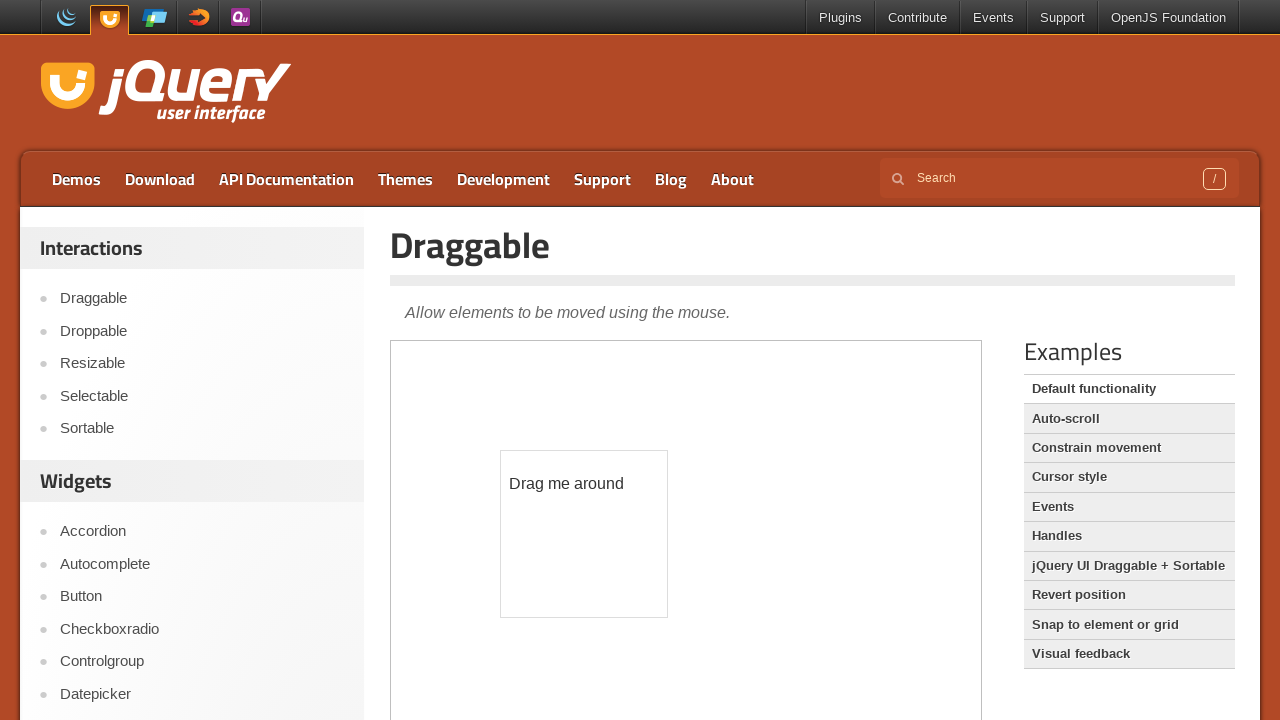